Tests that entering a number below 50 displays the correct error message "Number is too small"

Starting URL: https://kristinek.github.io/site/tasks/enter_a_number

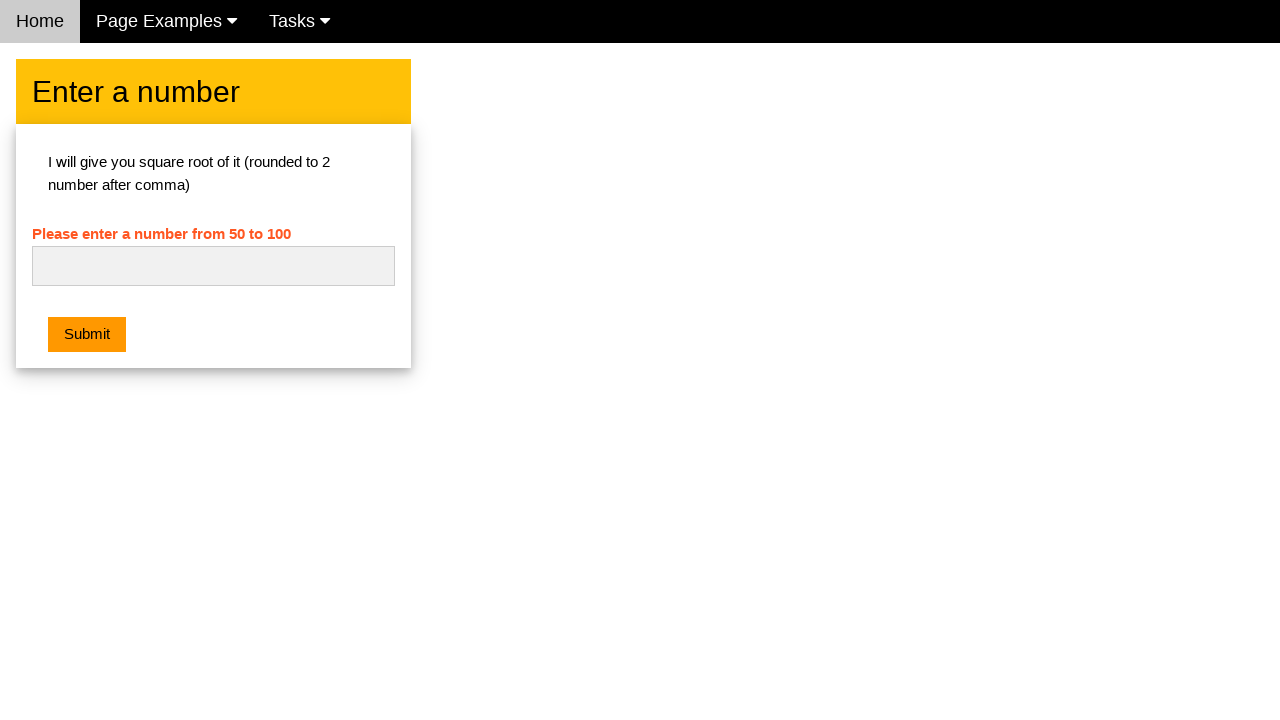

Navigated to the number entry task page
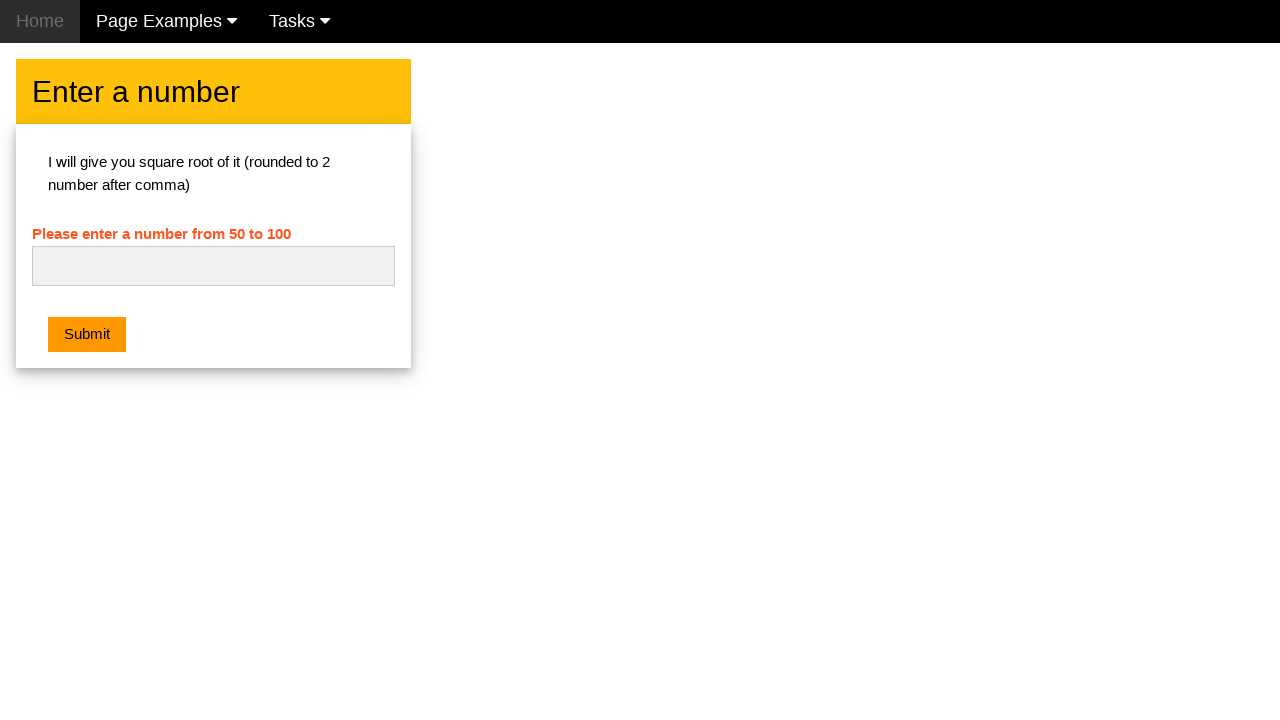

Entered number 48 into the input field on #numb
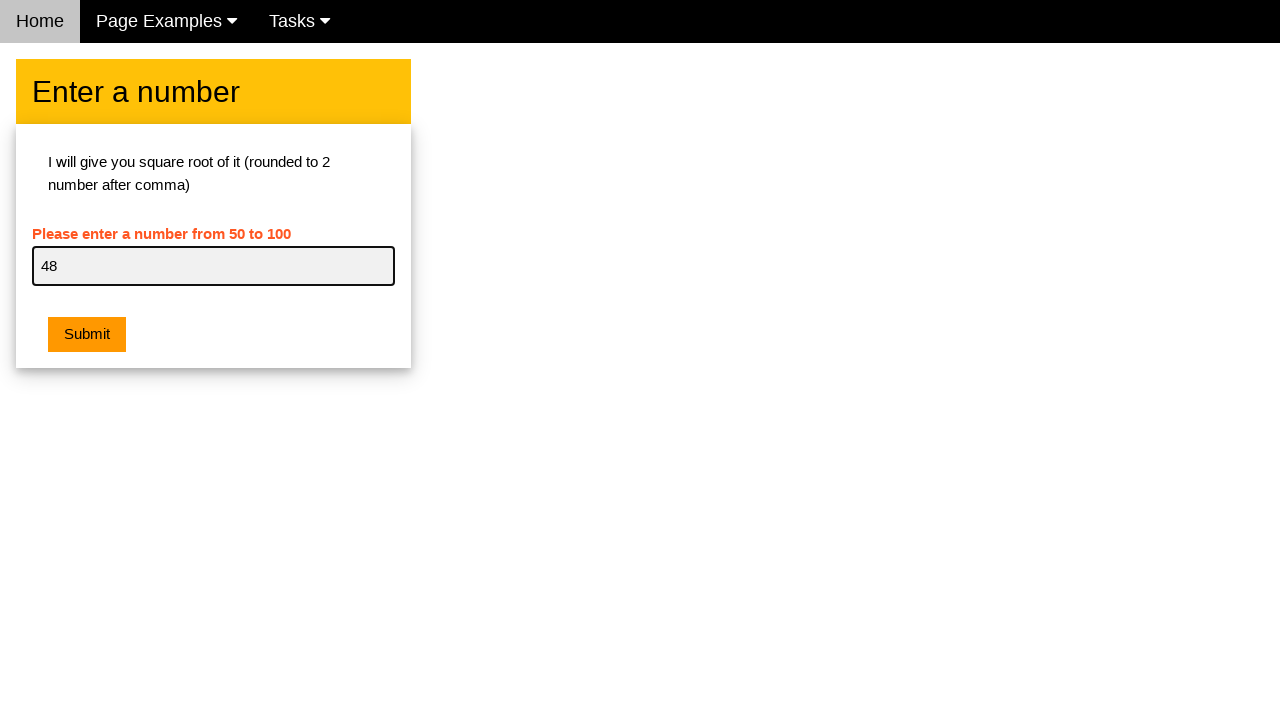

Clicked the submit button at (87, 335) on button
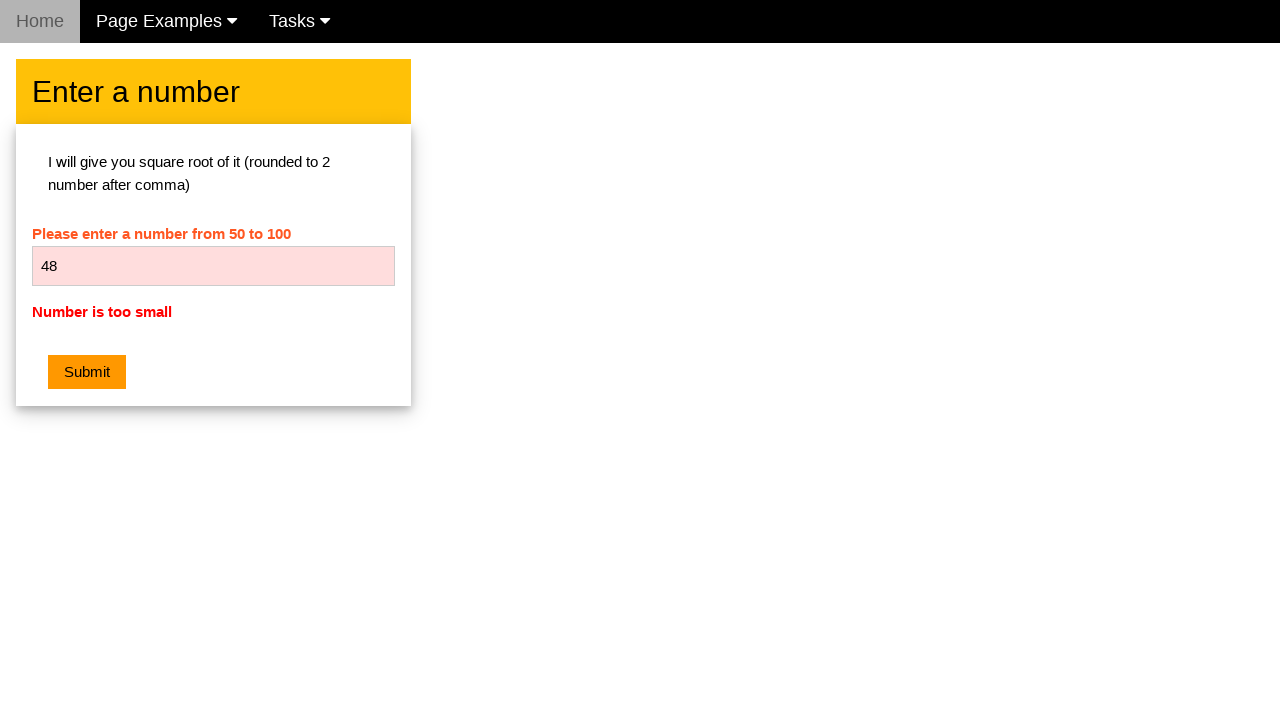

Error message element became visible
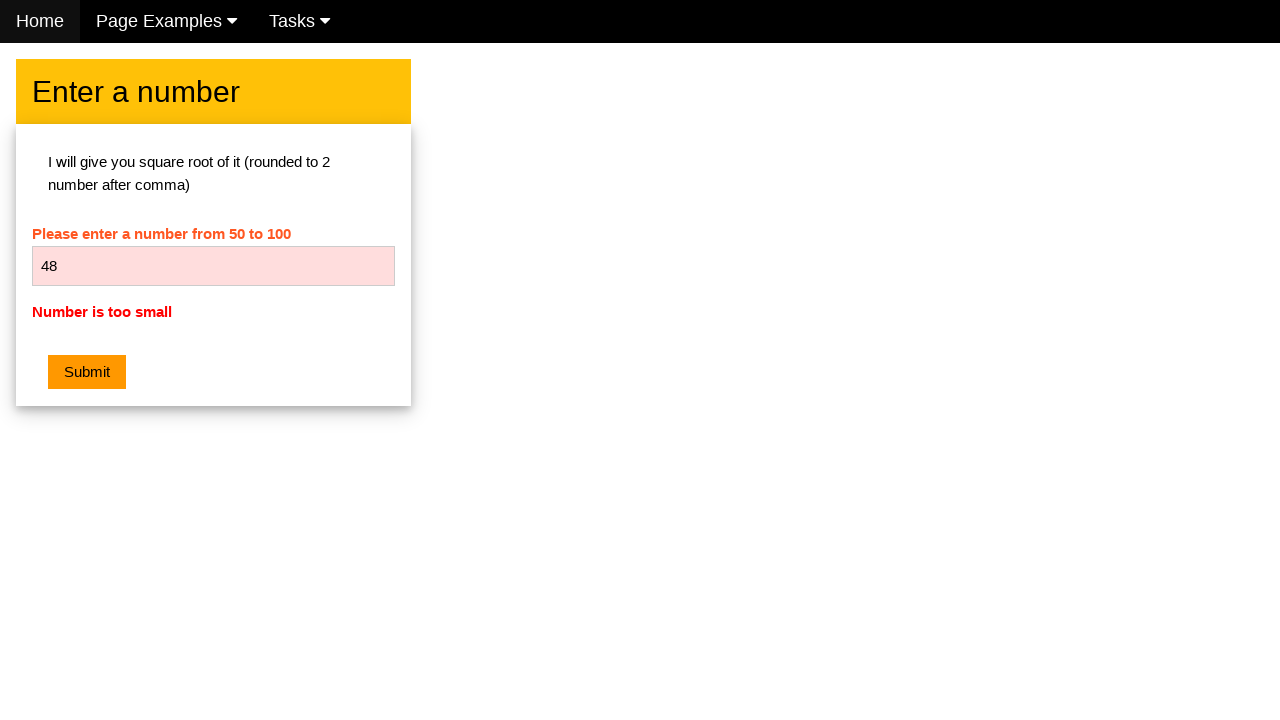

Verified error message displays 'Number is too small'
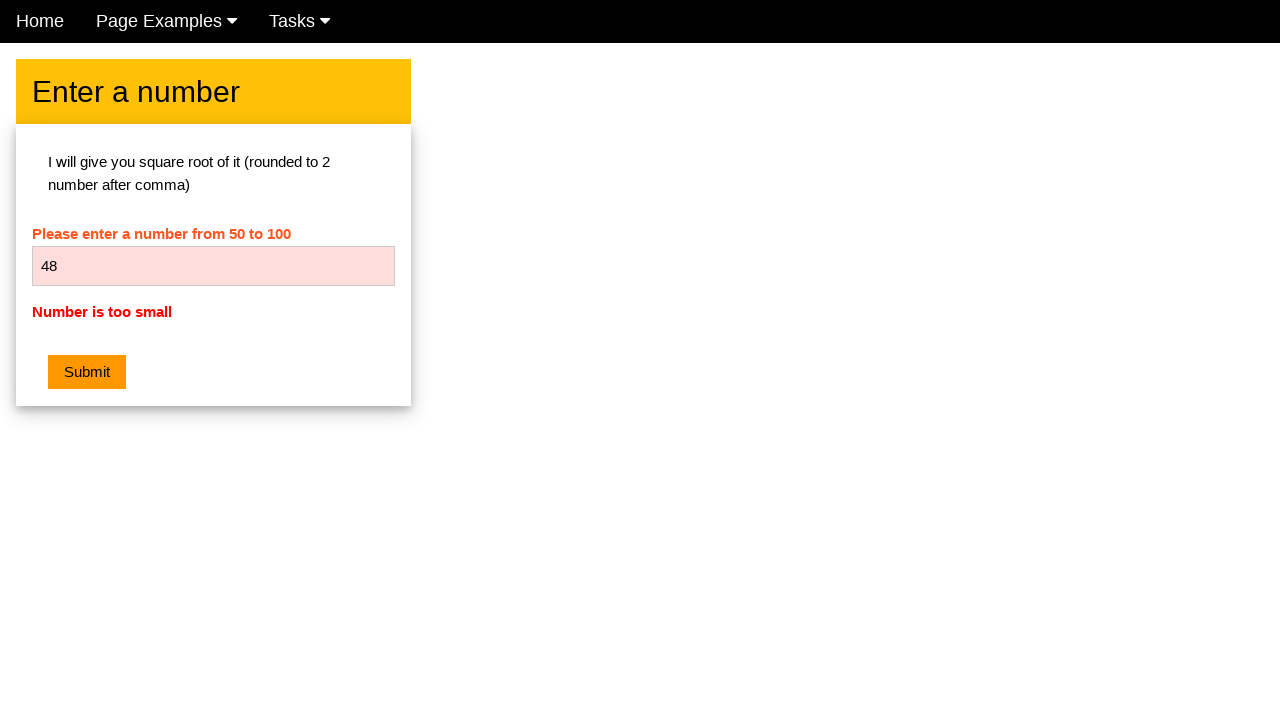

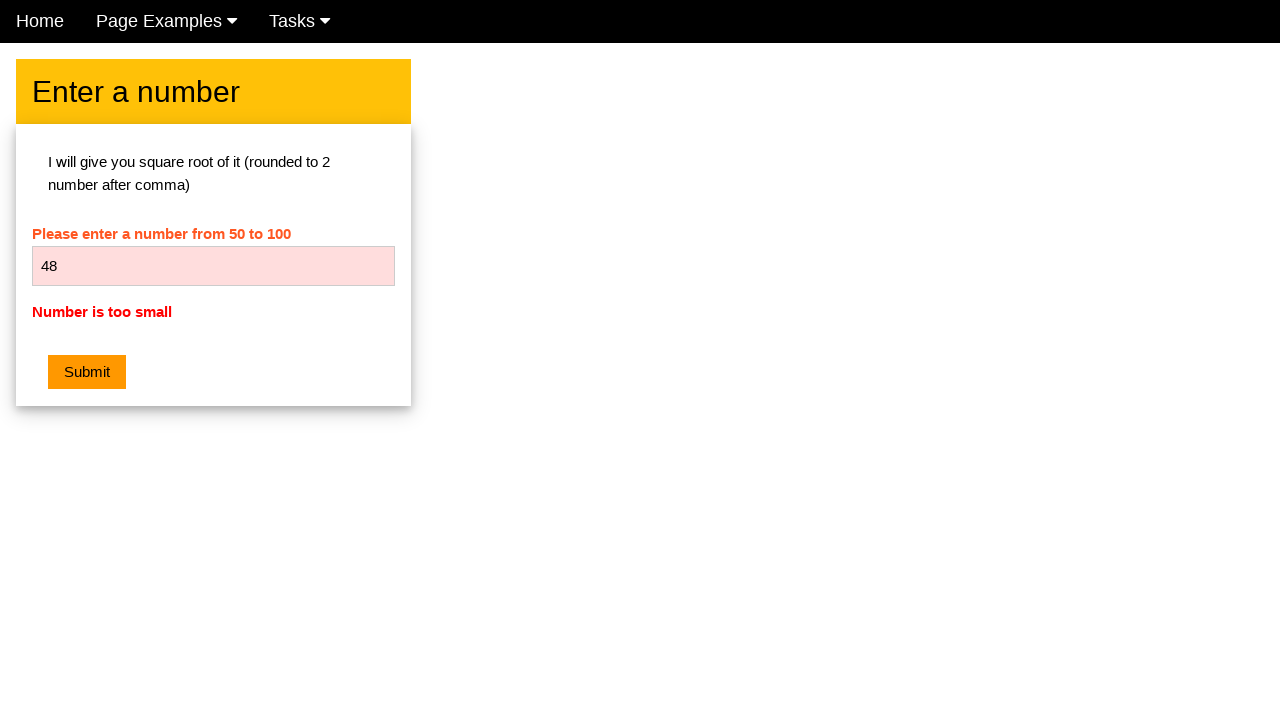